Tests browser window handling by opening a new tab and a new window, switching to each, verifying the heading text is displayed, then closing them and returning to the parent window.

Starting URL: https://demoqa.com/browser-windows

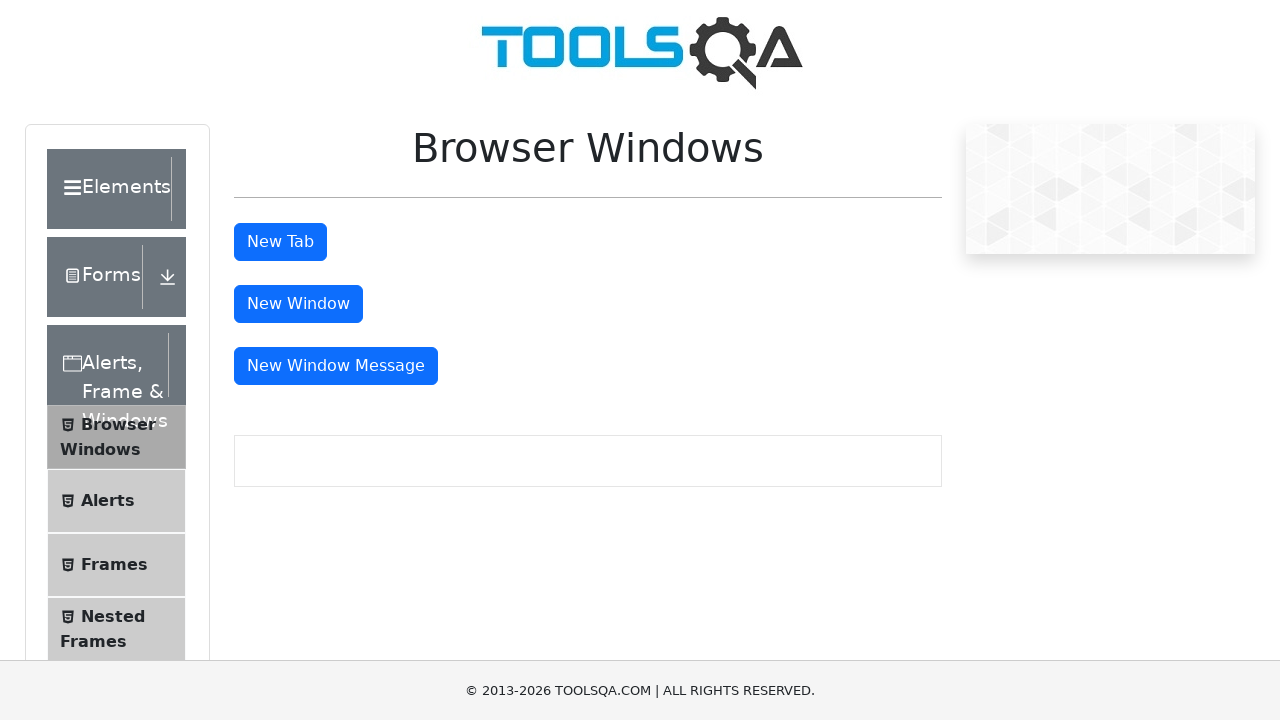

Clicked 'New Tab' button and new tab opened at (280, 242) on xpath=//button[text()='New Tab']
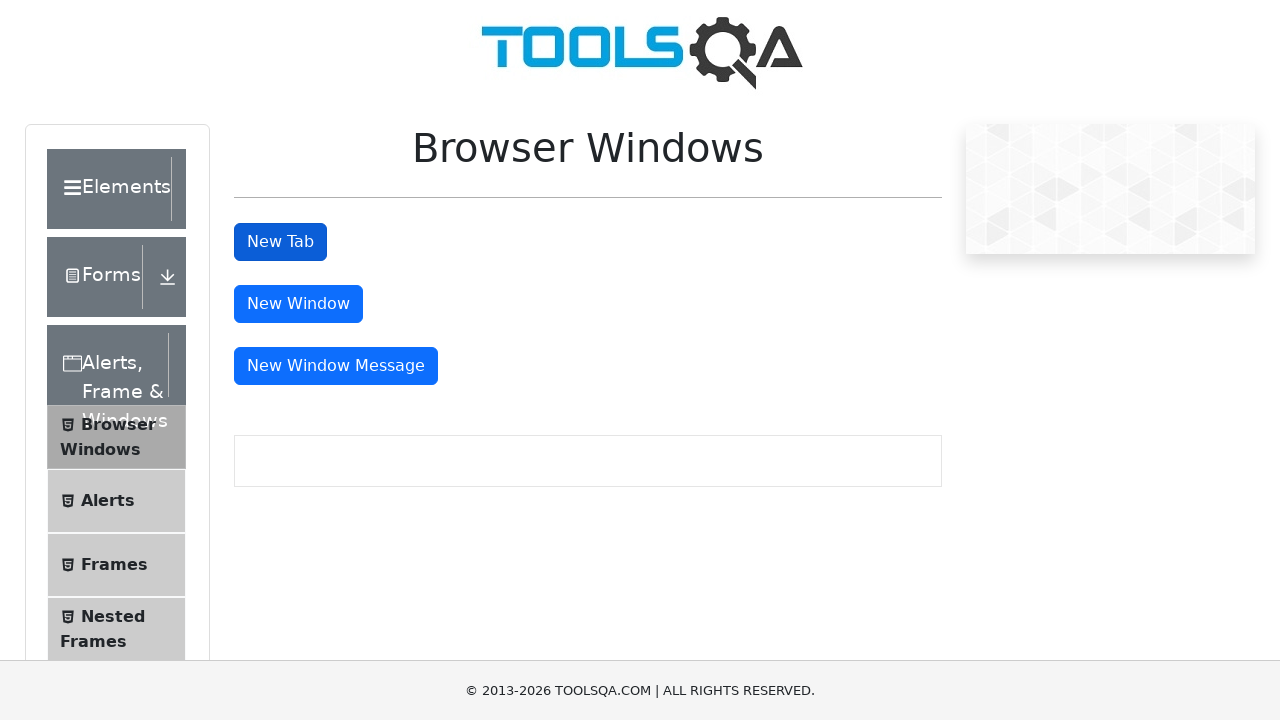

New tab loaded with sample heading element present
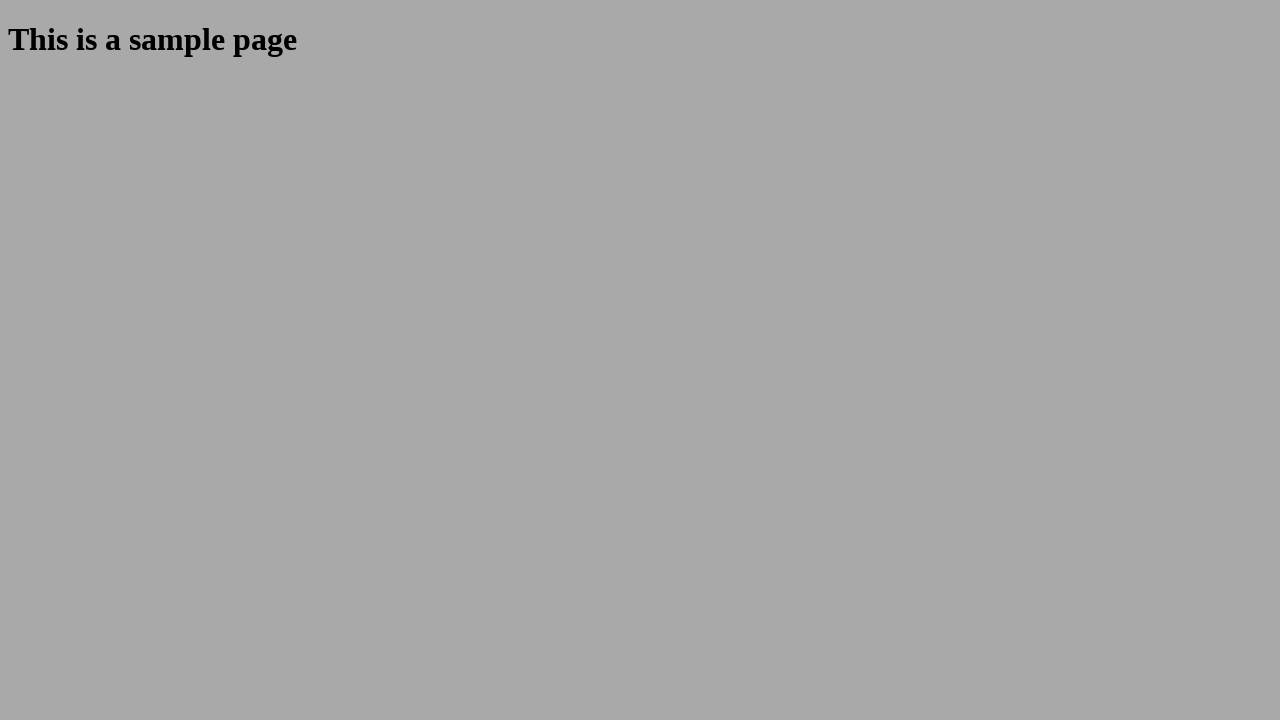

Sample heading is now visible in new tab
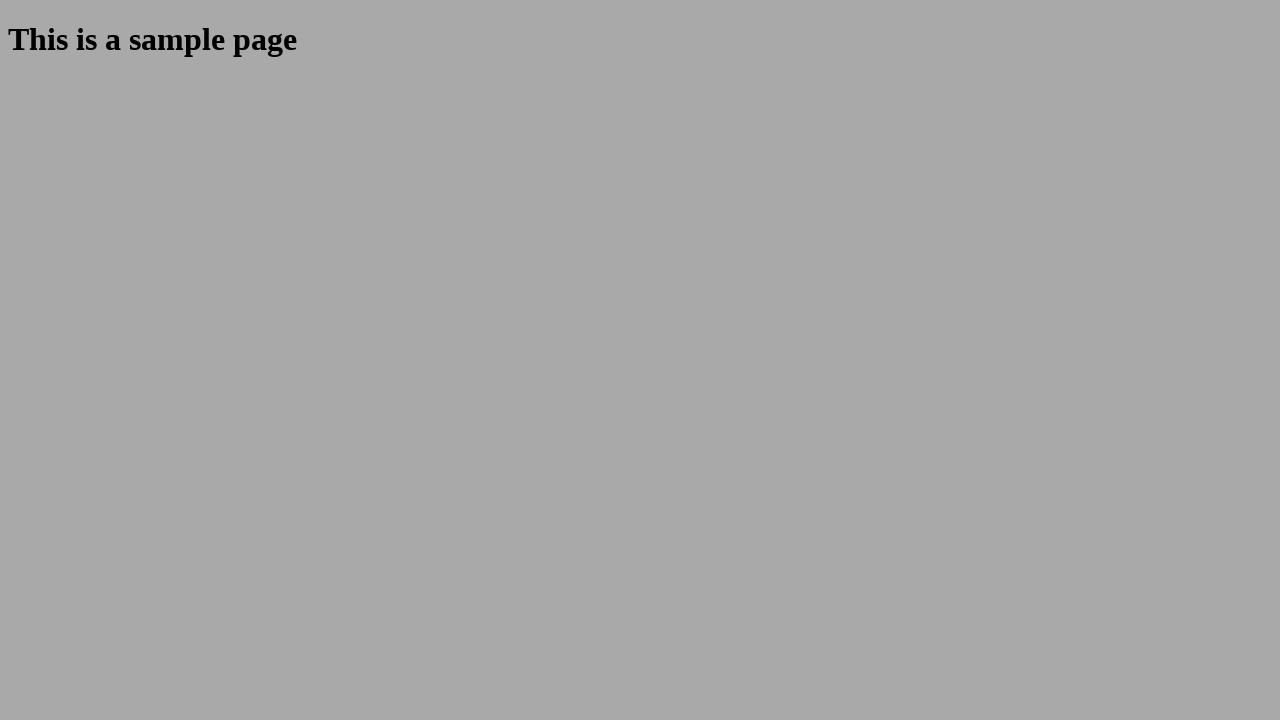

Closed the new tab
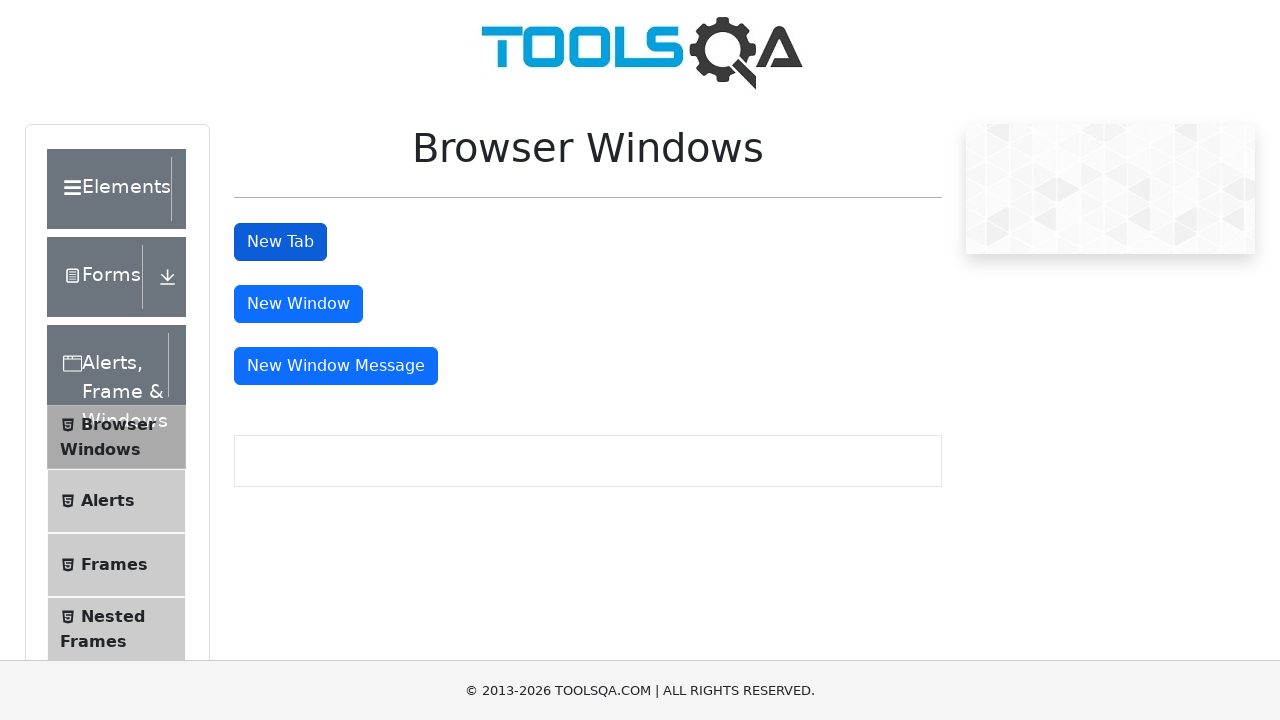

Clicked 'New Window' button and new window opened at (298, 304) on xpath=//button[text()='New Window']
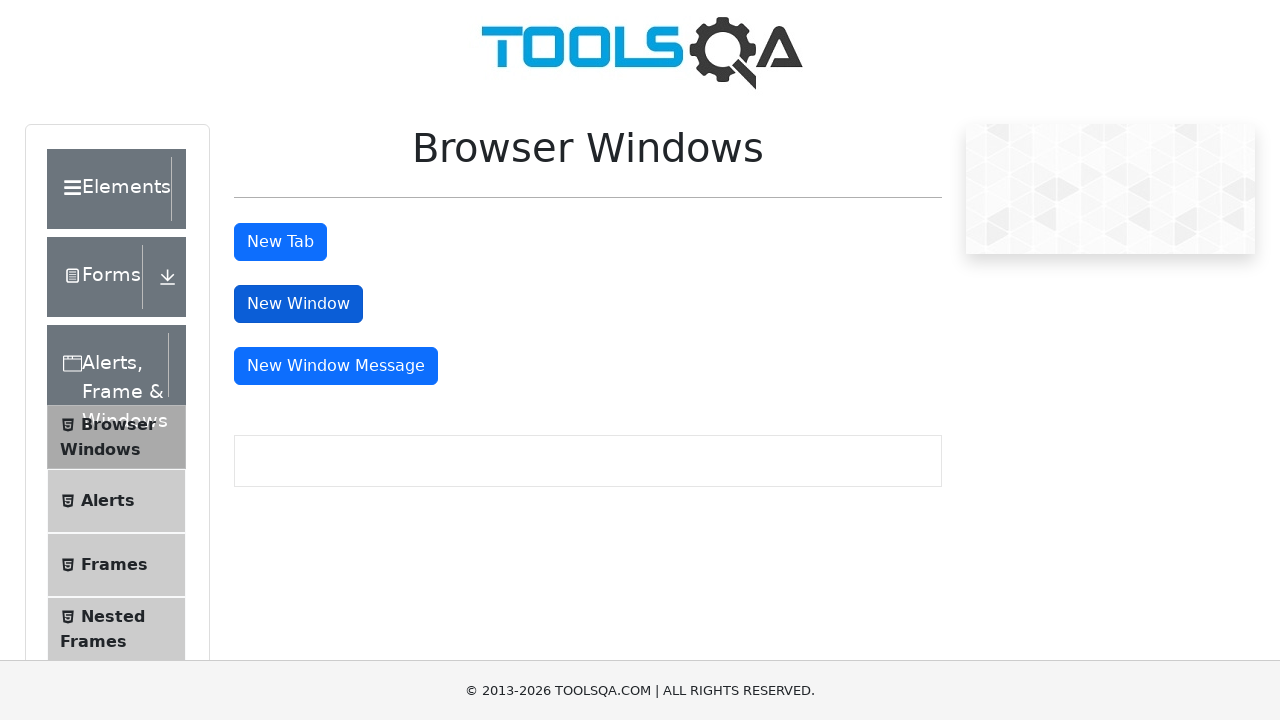

New window loaded with sample heading element present
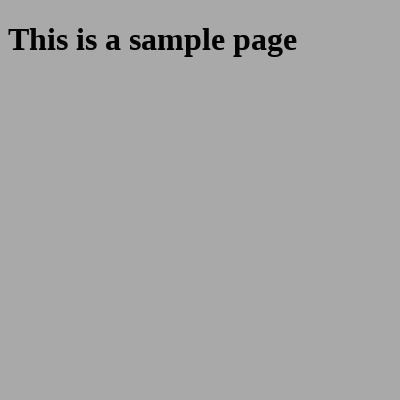

Sample heading is now visible in new window
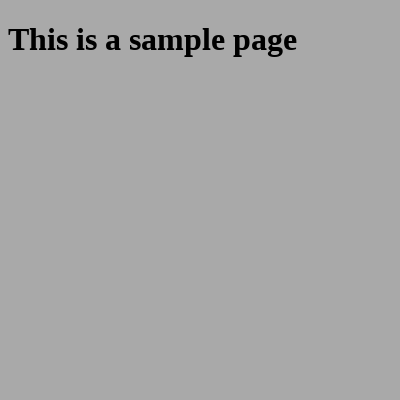

Closed the new window and returned to parent window
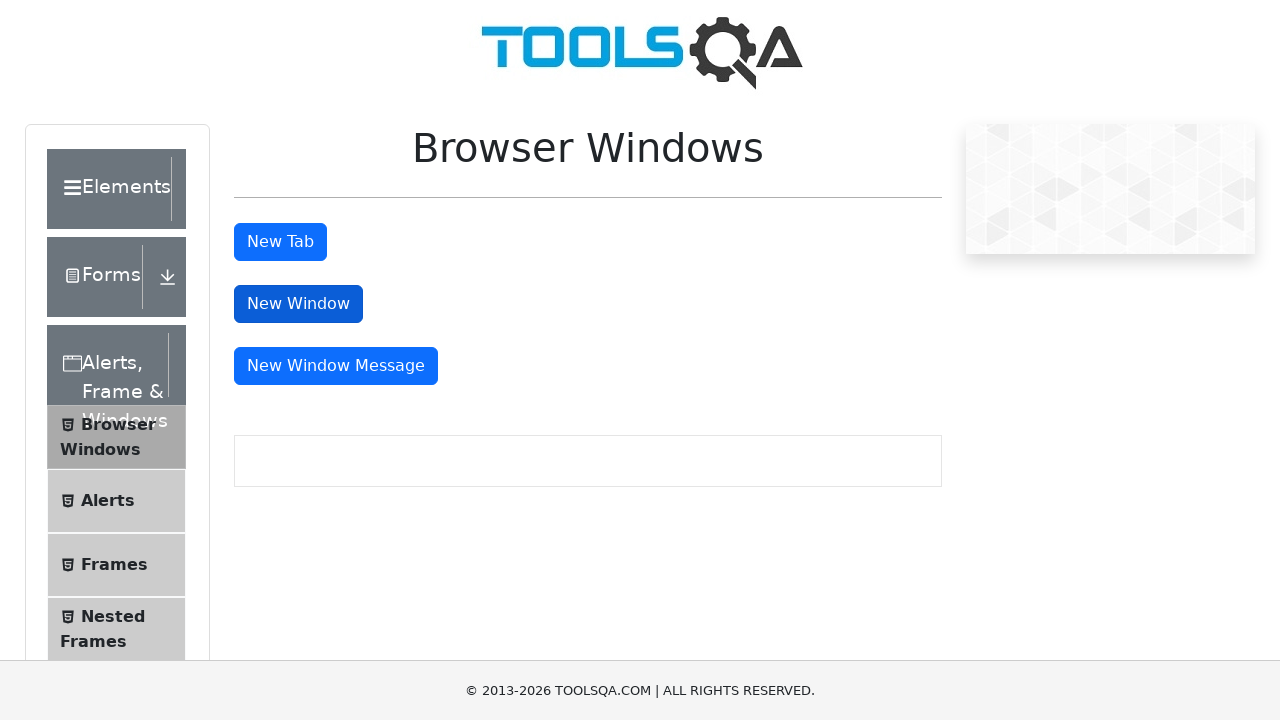

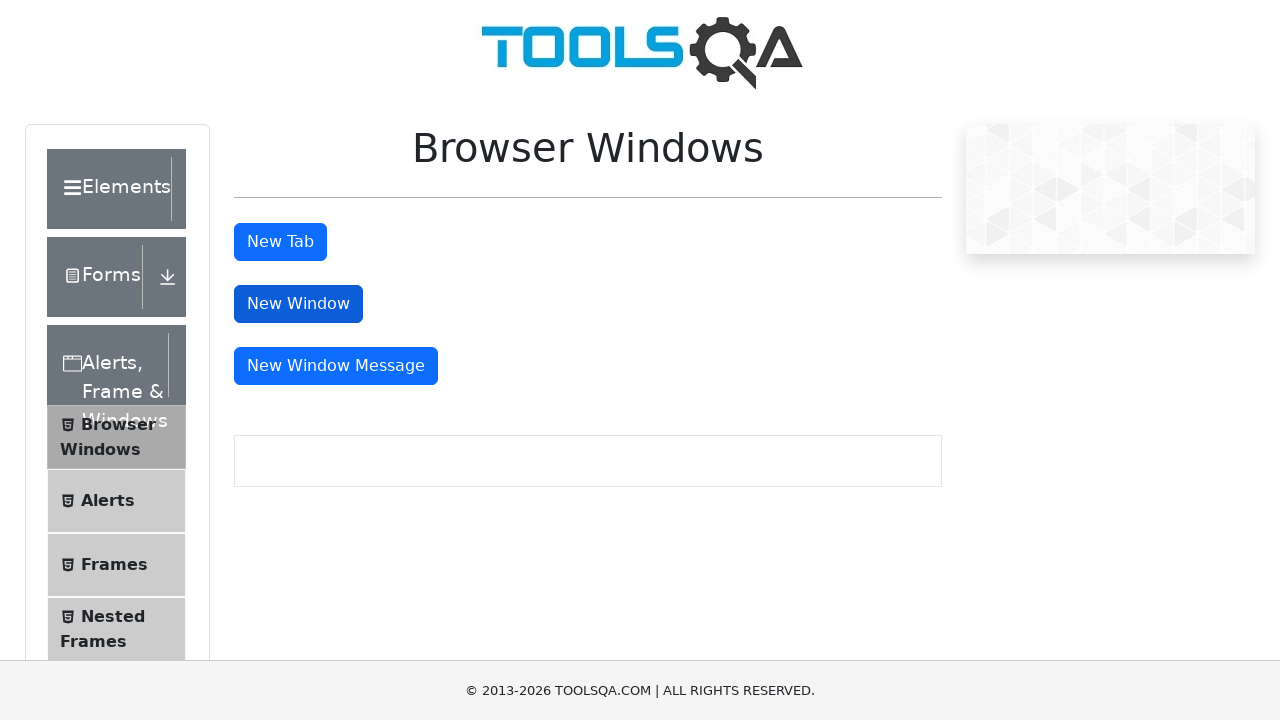